Tests un-marking todo items as complete by unchecking their checkboxes

Starting URL: https://demo.playwright.dev/todomvc

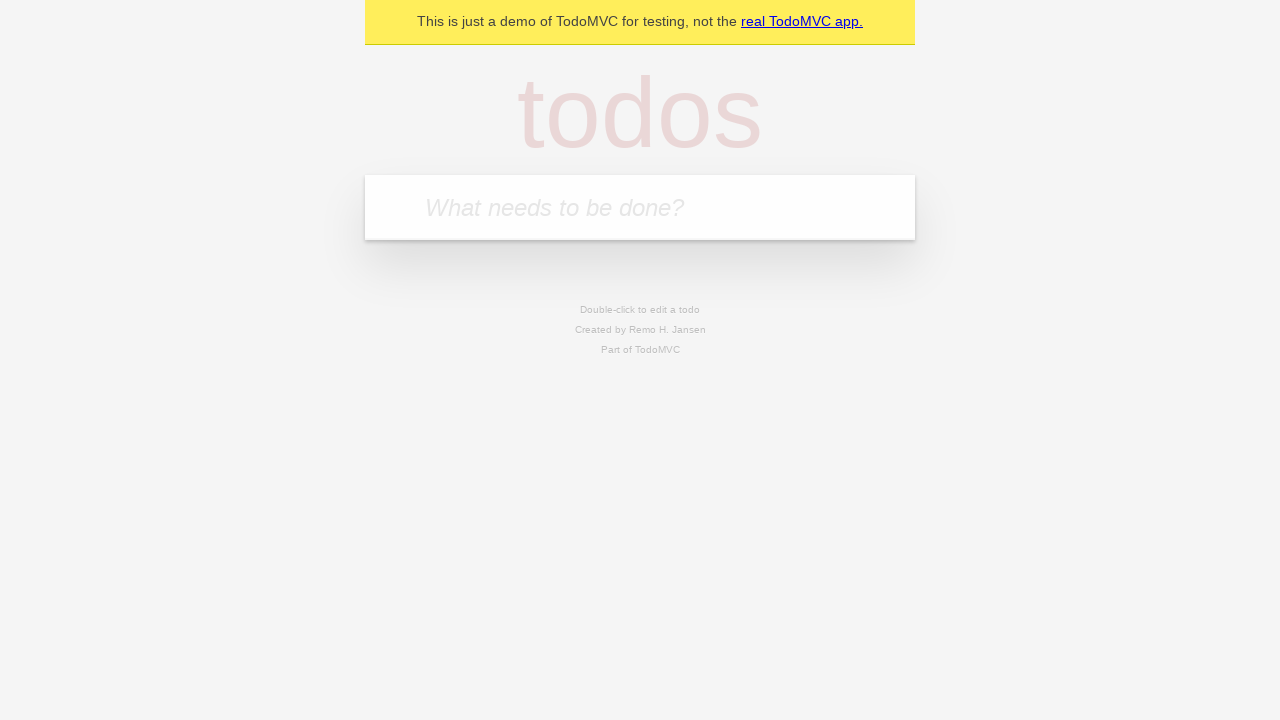

Filled todo input with 'buy some cheese' on internal:attr=[placeholder="What needs to be done?"i]
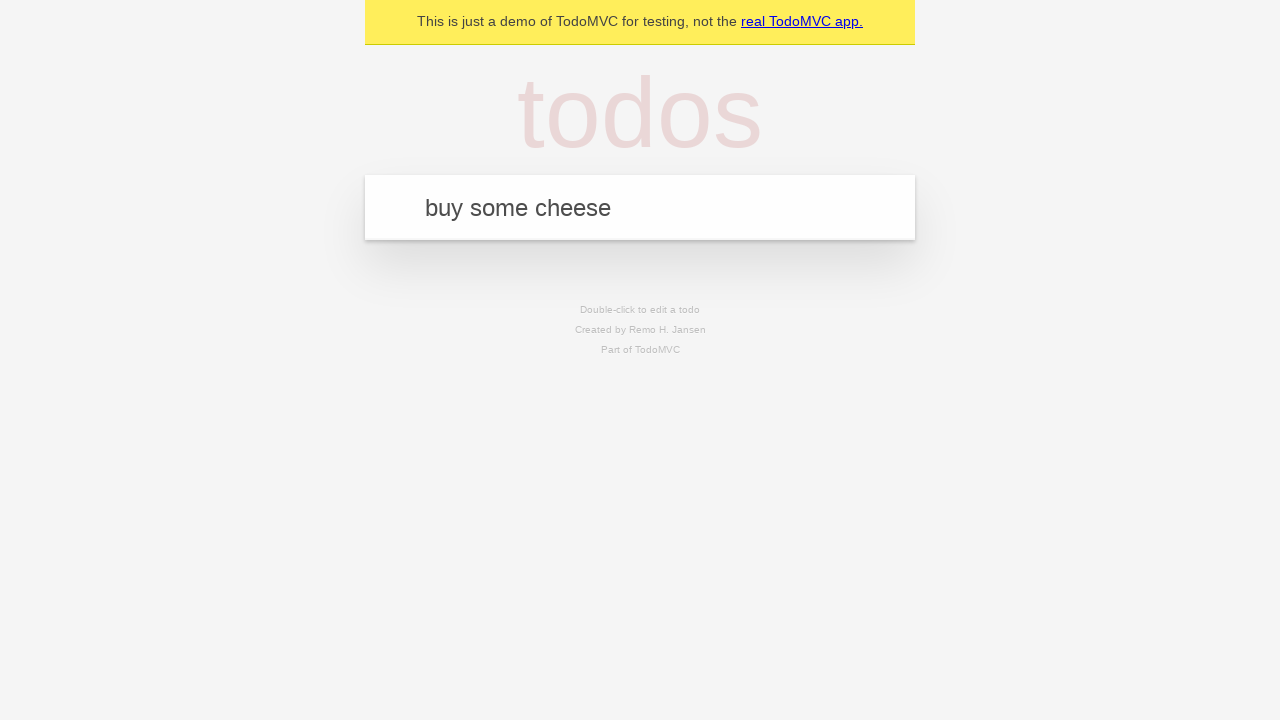

Pressed Enter to create first todo item on internal:attr=[placeholder="What needs to be done?"i]
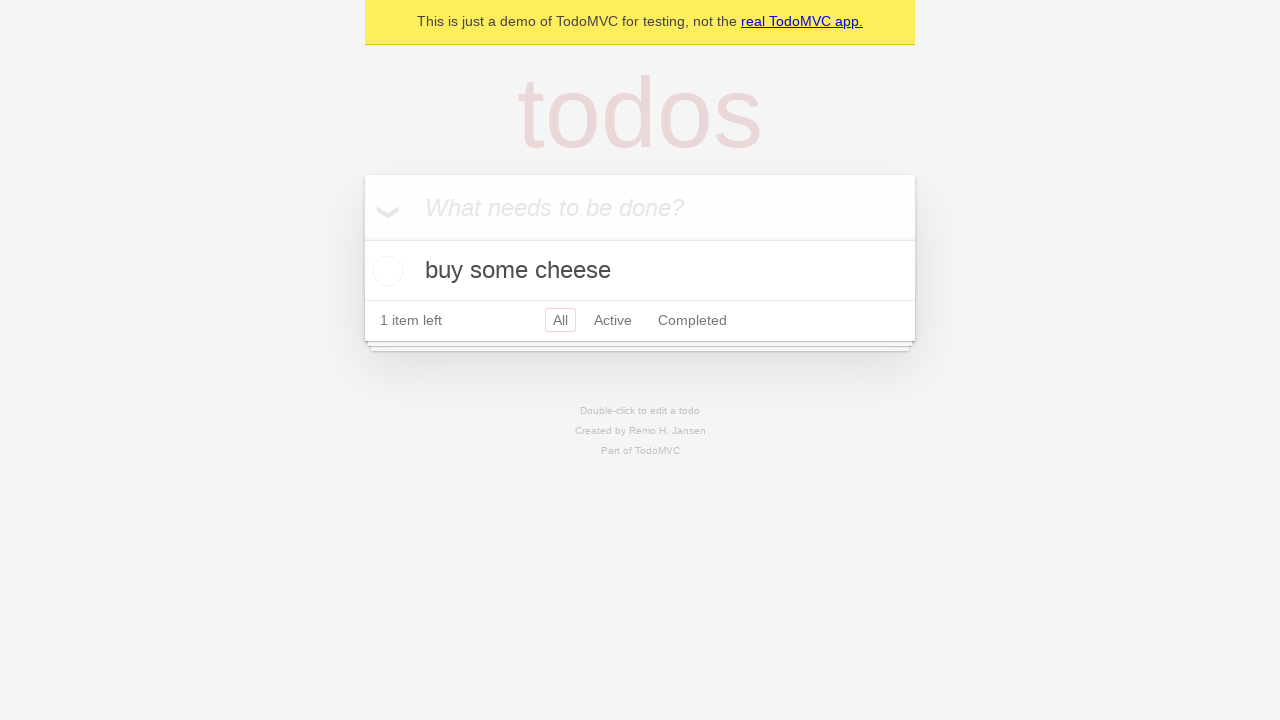

Filled todo input with 'feed the cat' on internal:attr=[placeholder="What needs to be done?"i]
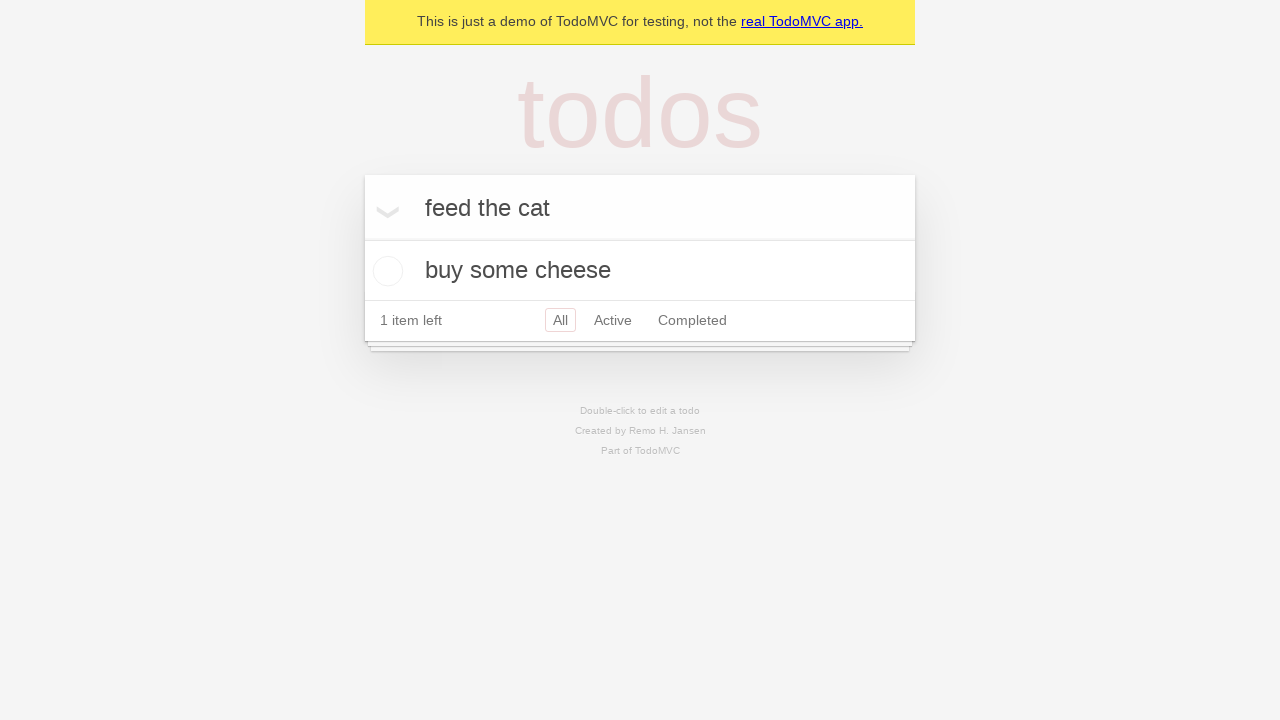

Pressed Enter to create second todo item on internal:attr=[placeholder="What needs to be done?"i]
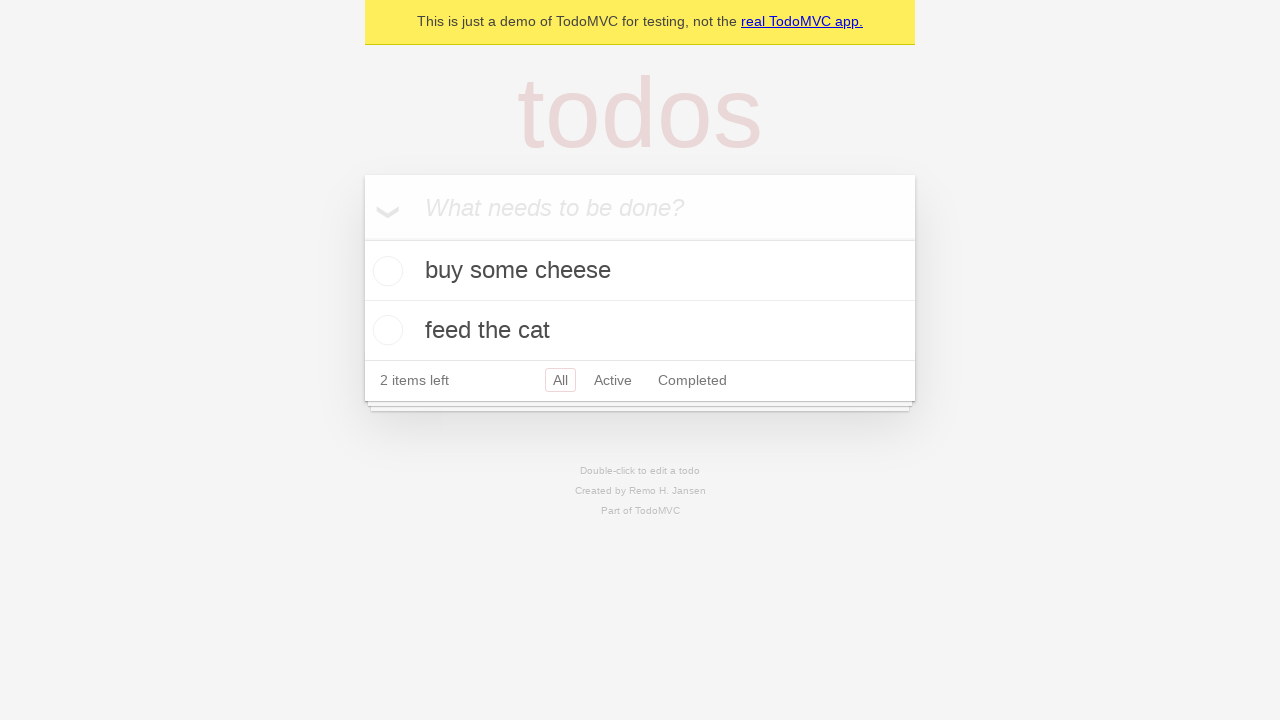

Waited for second todo item to be available
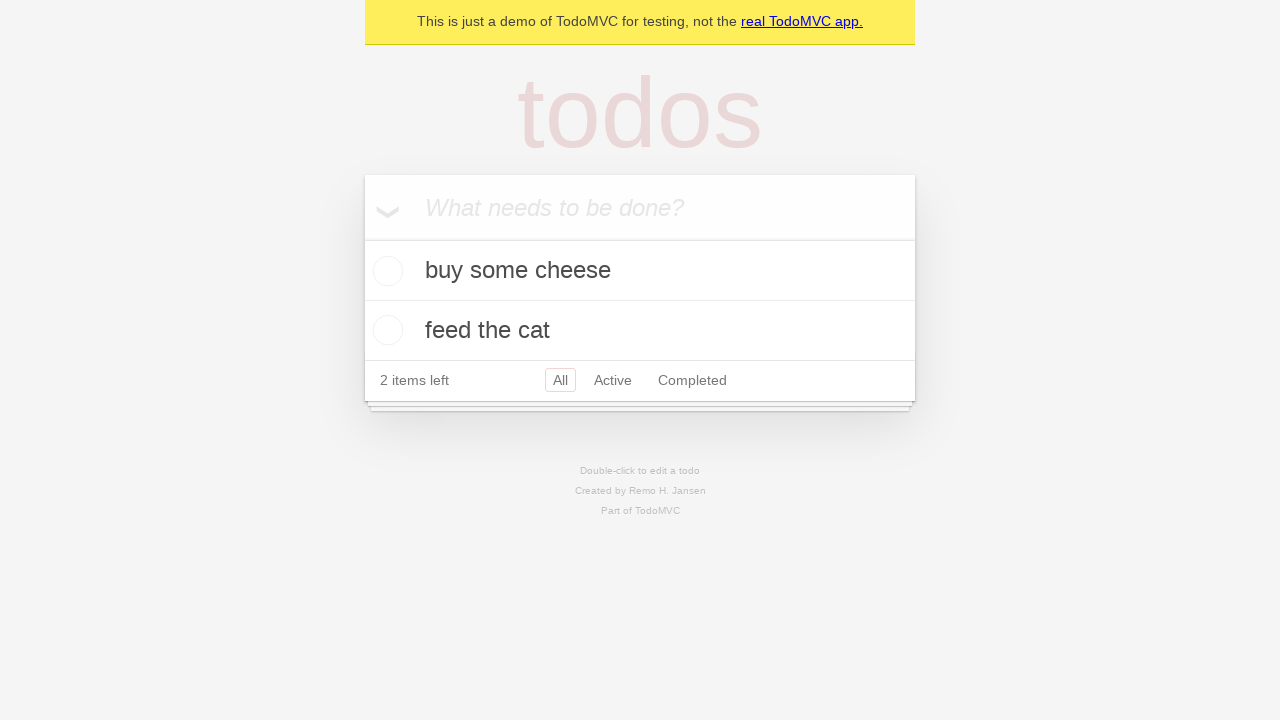

Located first todo item
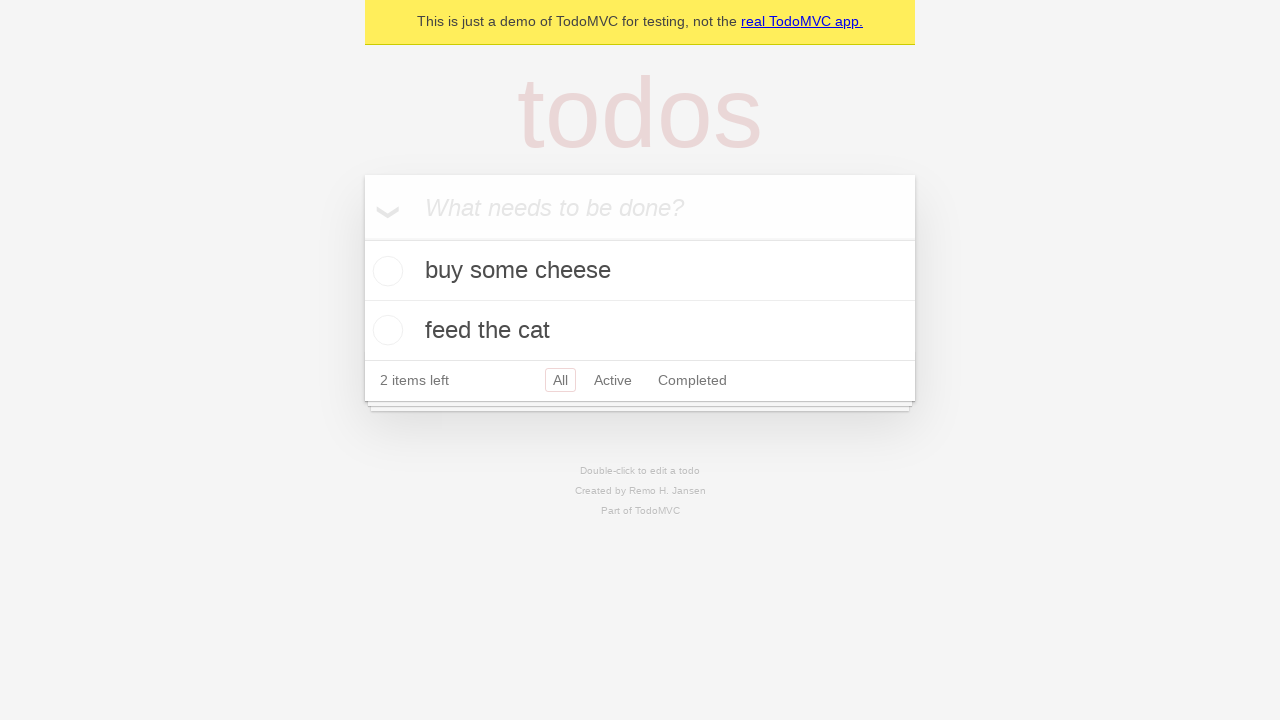

Located checkbox for first todo item
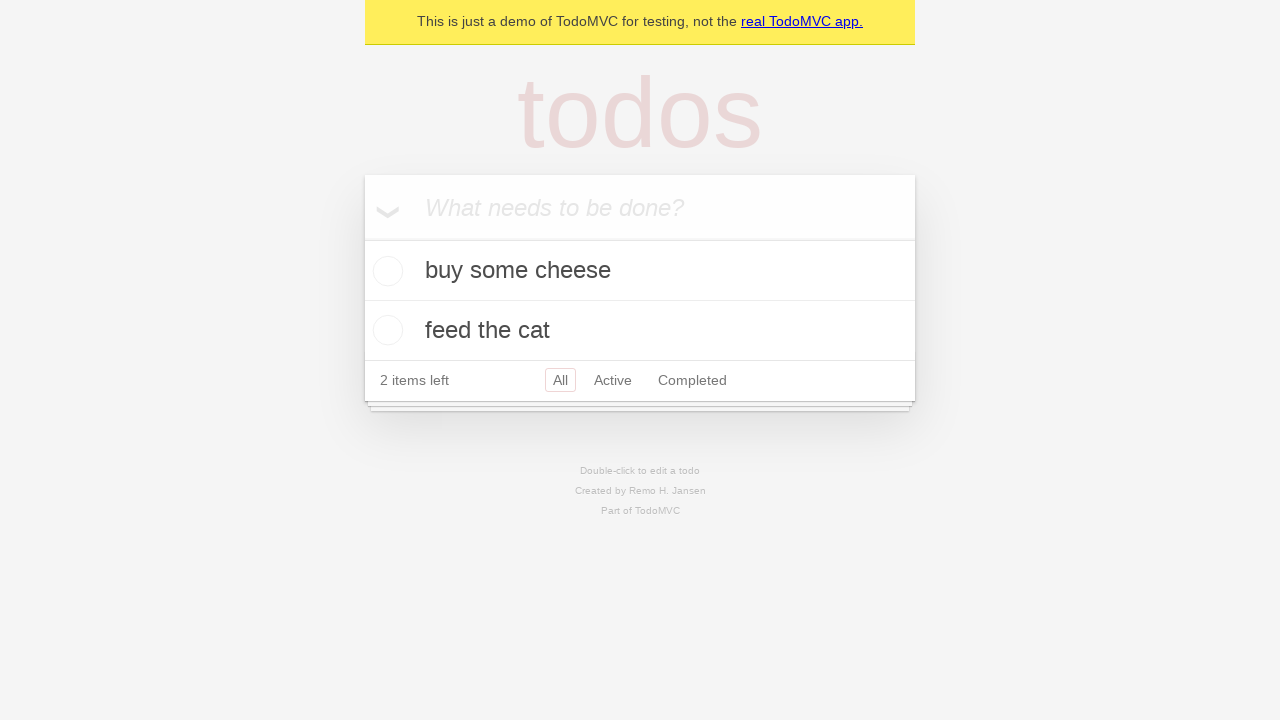

Checked the first todo item checkbox to mark as complete at (385, 271) on internal:testid=[data-testid="todo-item"s] >> nth=0 >> internal:role=checkbox
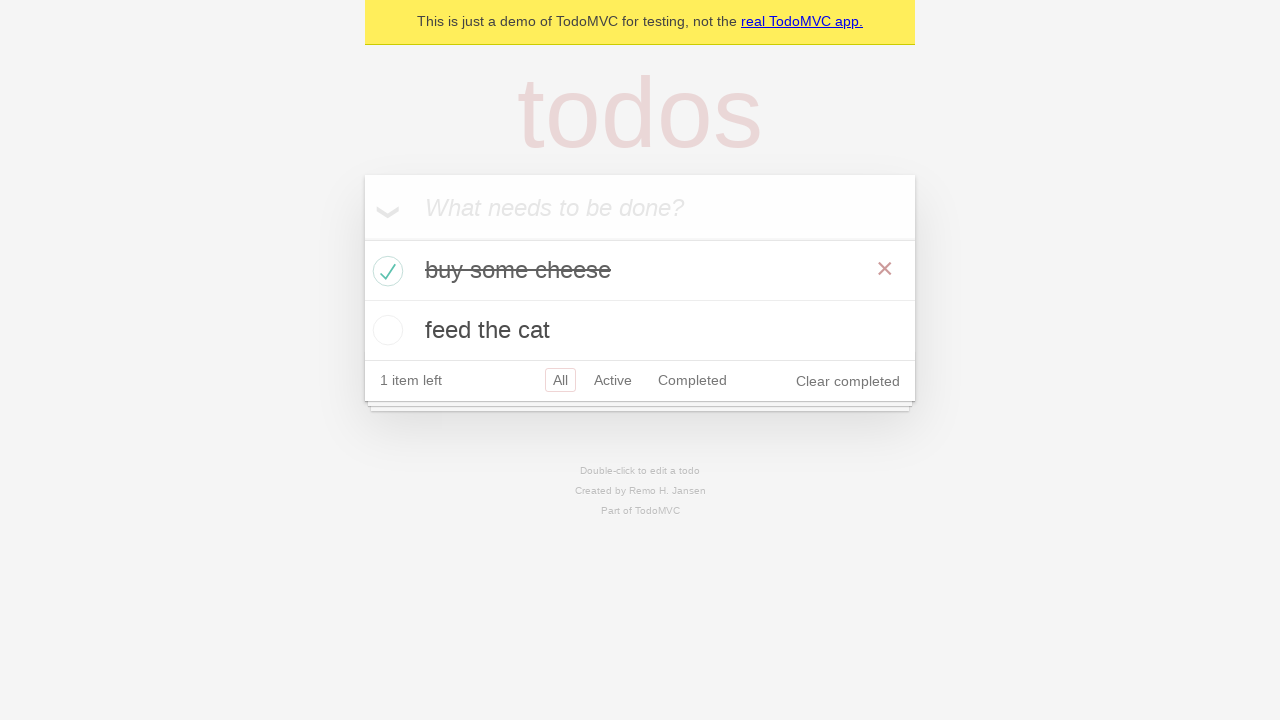

Unchecked the first todo item checkbox to mark as incomplete at (385, 271) on internal:testid=[data-testid="todo-item"s] >> nth=0 >> internal:role=checkbox
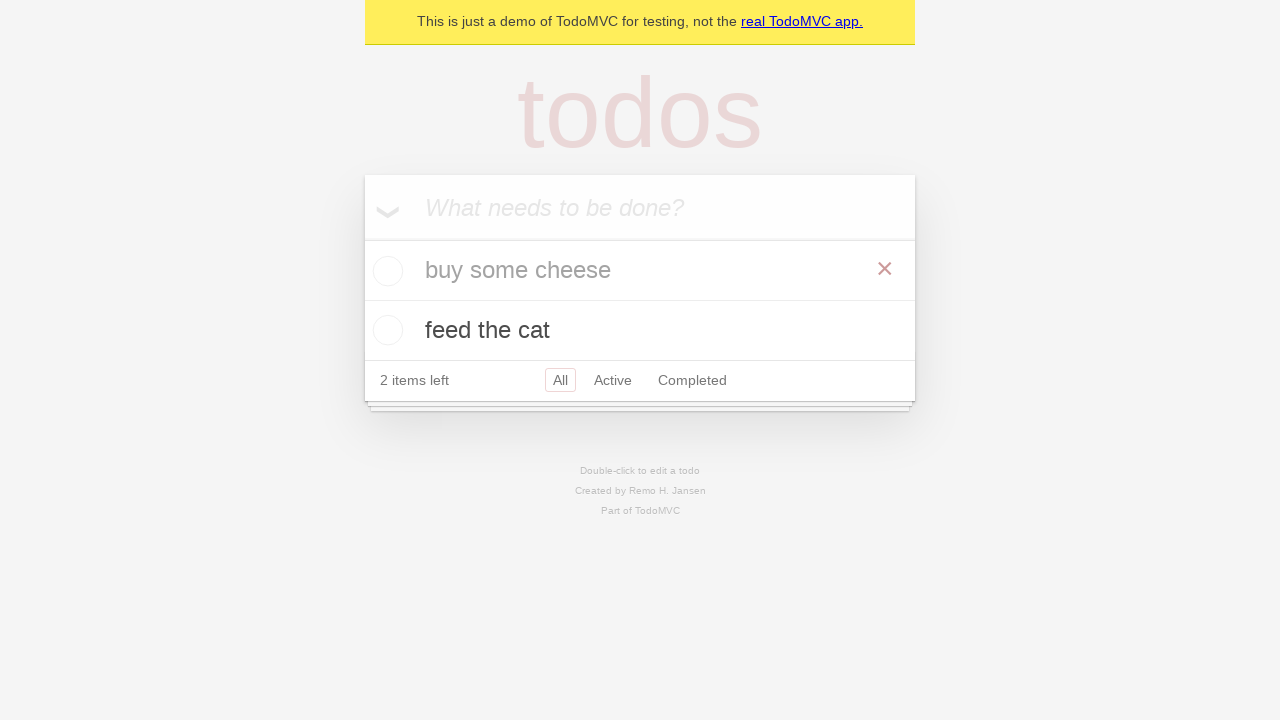

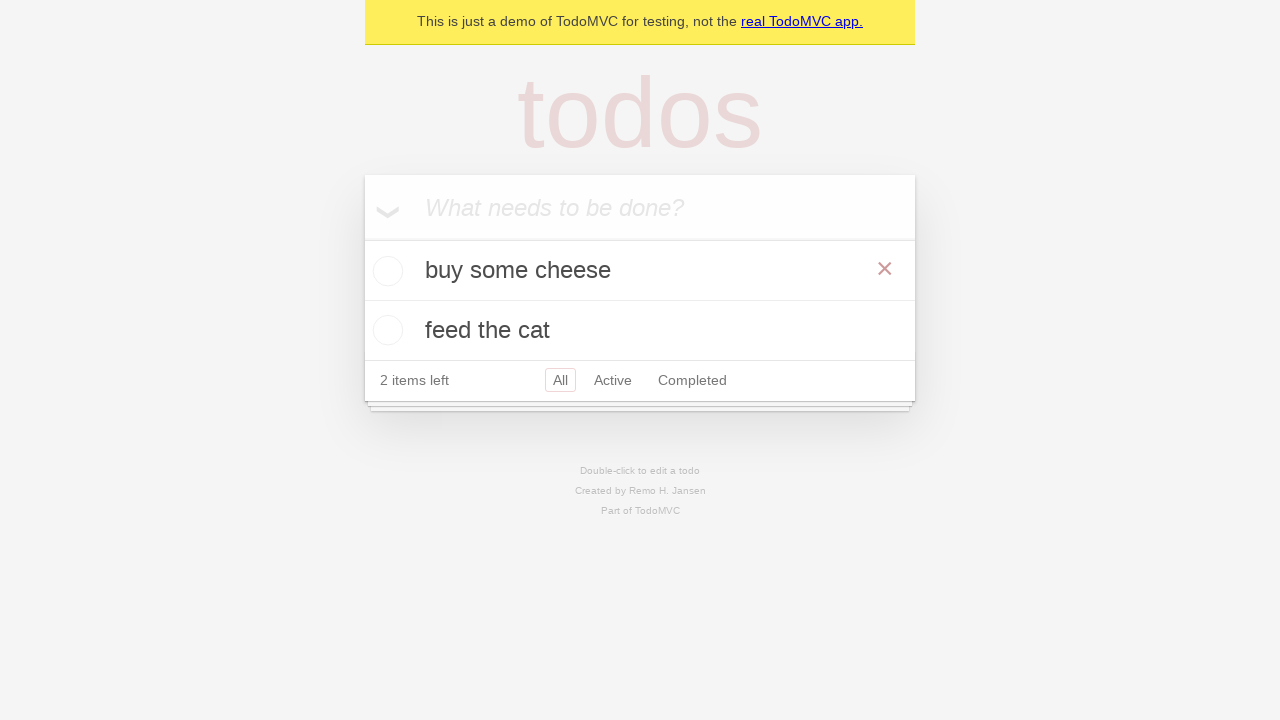